Tests various button interactions on a demo page including clicking buttons, verifying navigation, checking button states, and interacting with different button types

Starting URL: https://leafground.com/button.xhtml

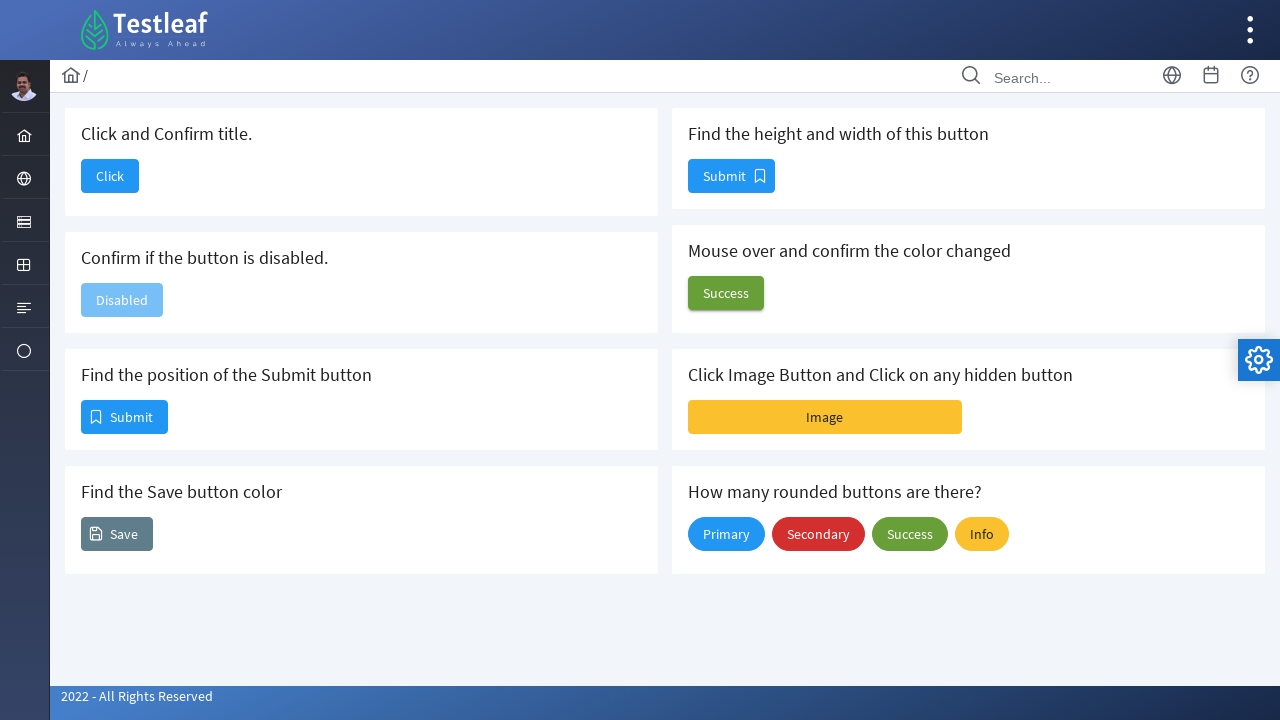

Clicked the 'Click' button at (110, 176) on xpath=//span[text()='Click']
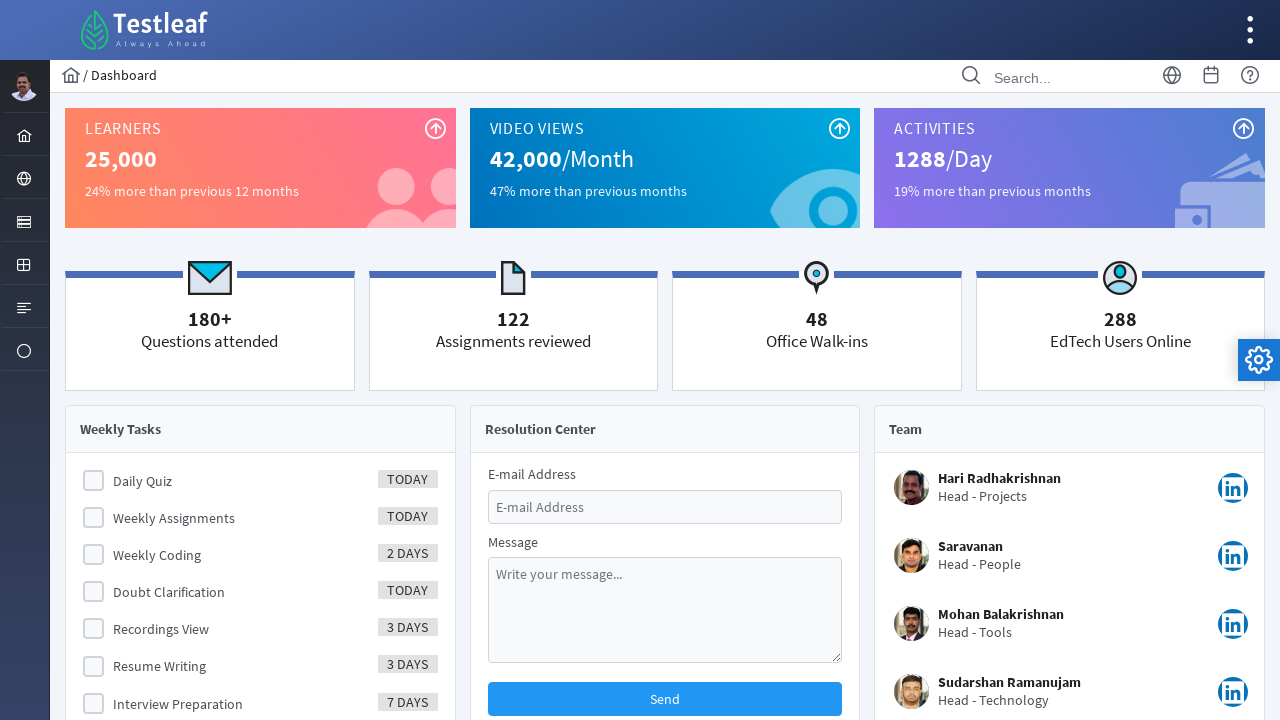

Waited for page load to complete
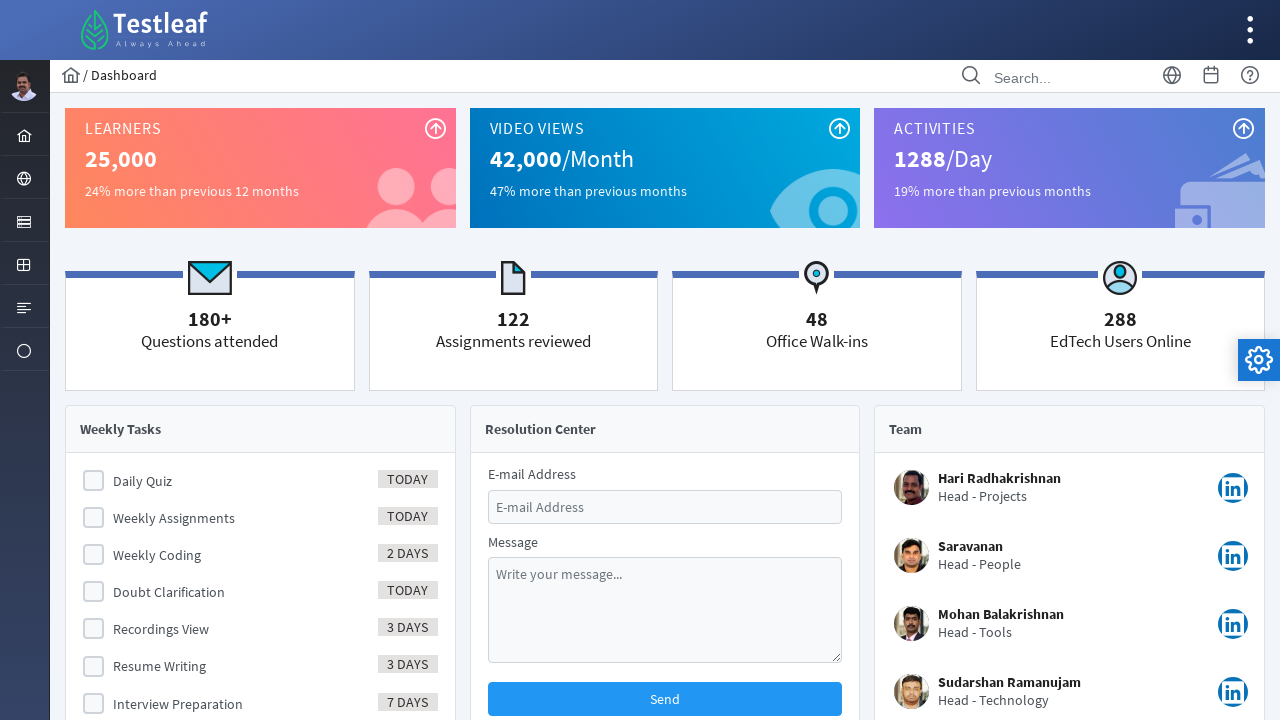

Verified page title is 'Dashboard'
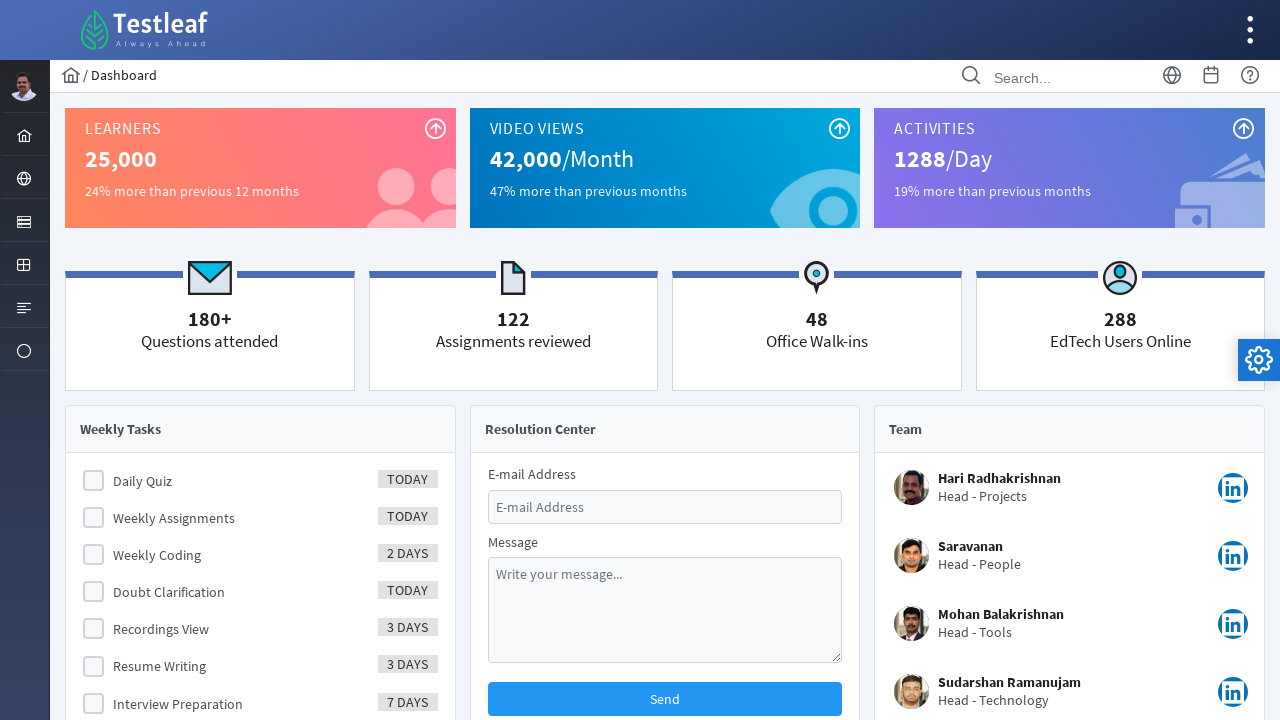

Navigated back to button test page
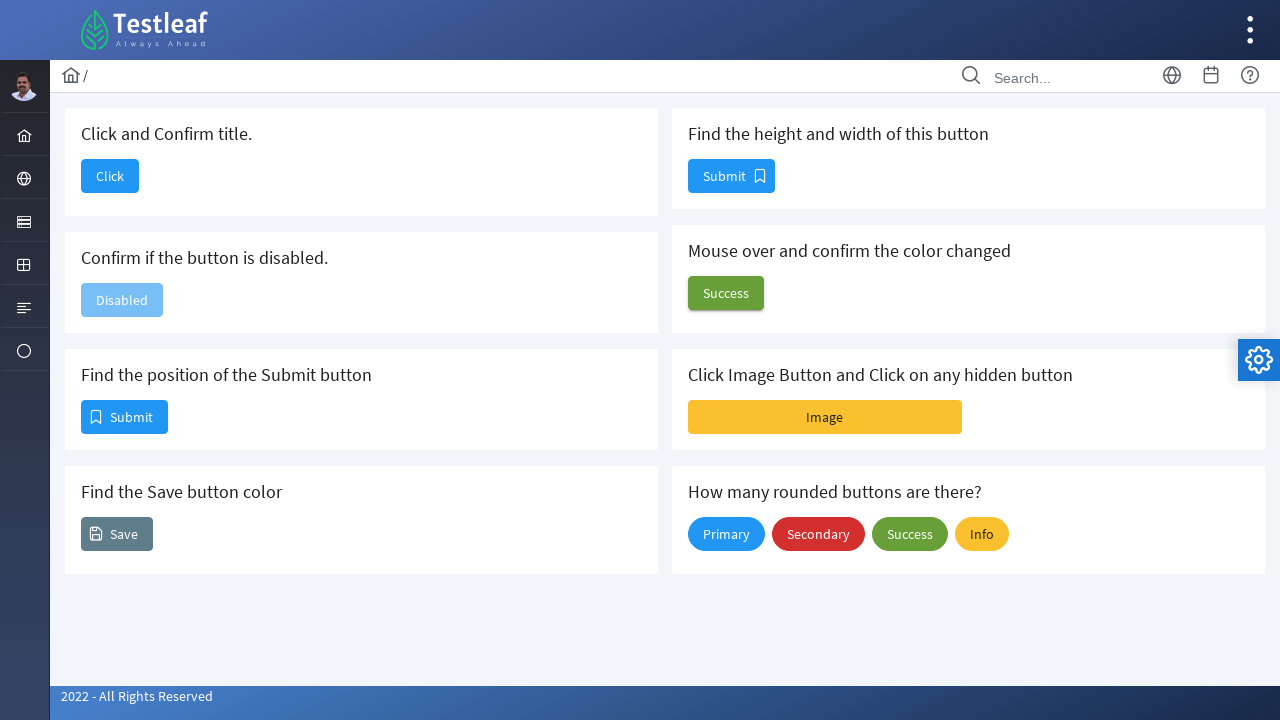

Located the button to check disabled state
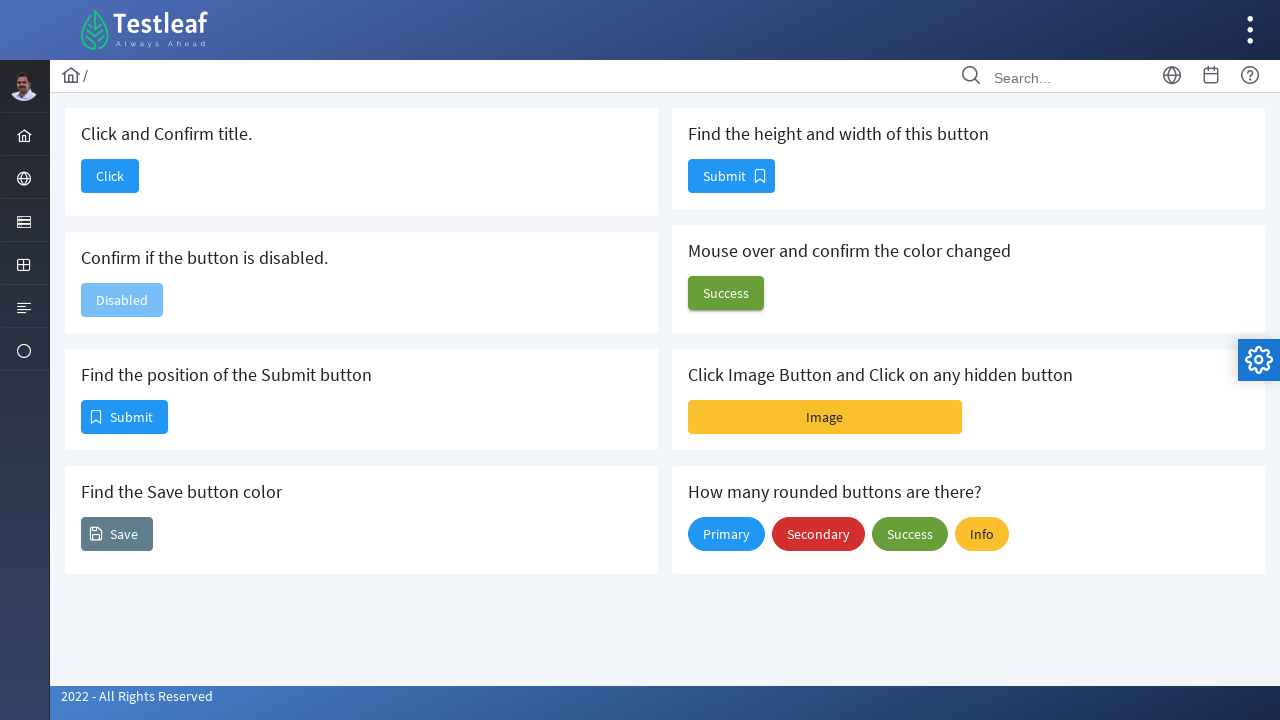

Checked button disabled state: True
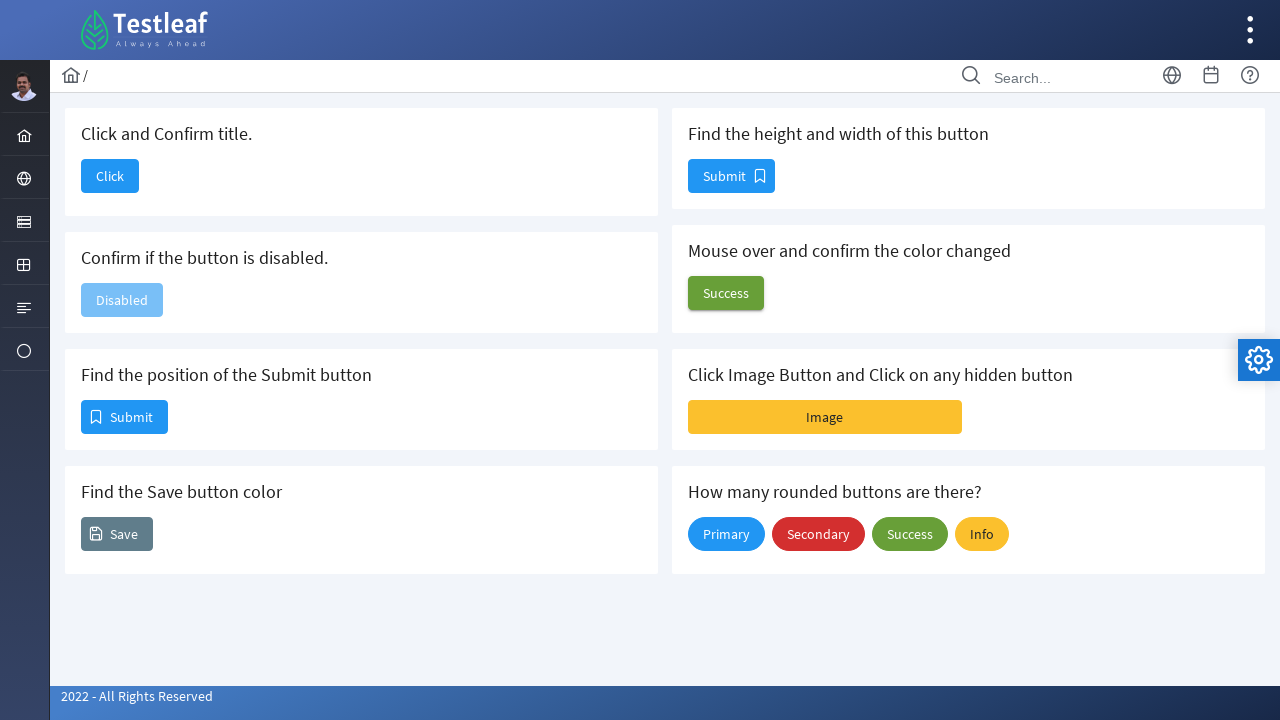

Clicked the 'Submit' button at (124, 417) on xpath=//span[text()='Submit']/parent::button
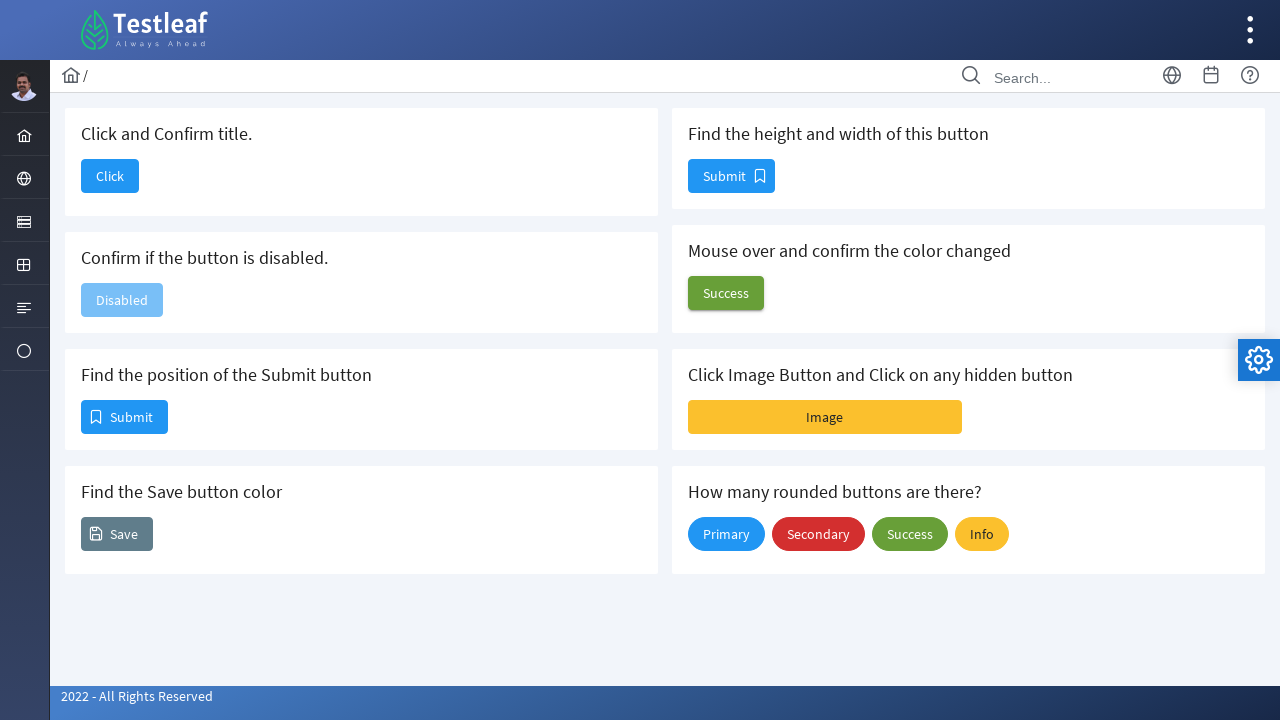

Clicked the 'Save' button at (117, 534) on xpath=//span[text()='Save']/parent::button
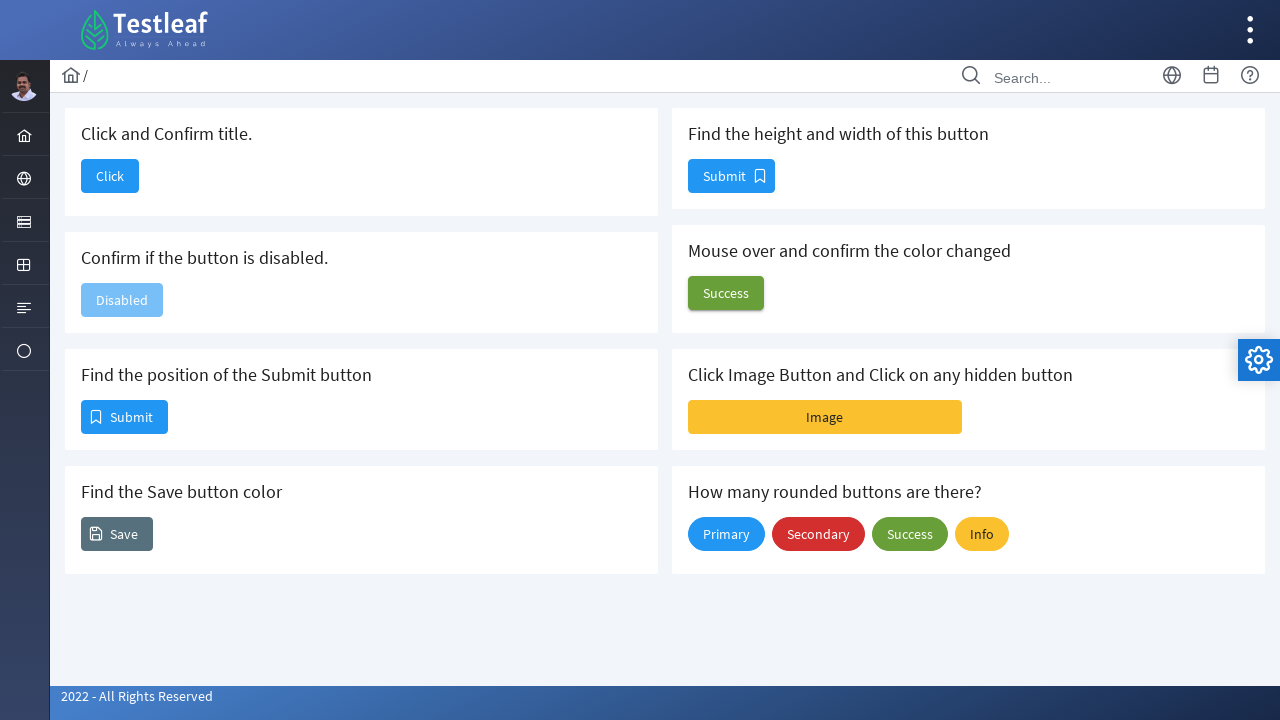

Clicked the 'Submit' button for height and width test at (124, 417) on xpath=//span[@class='ui-button-text ui-c' and text()='Submit']
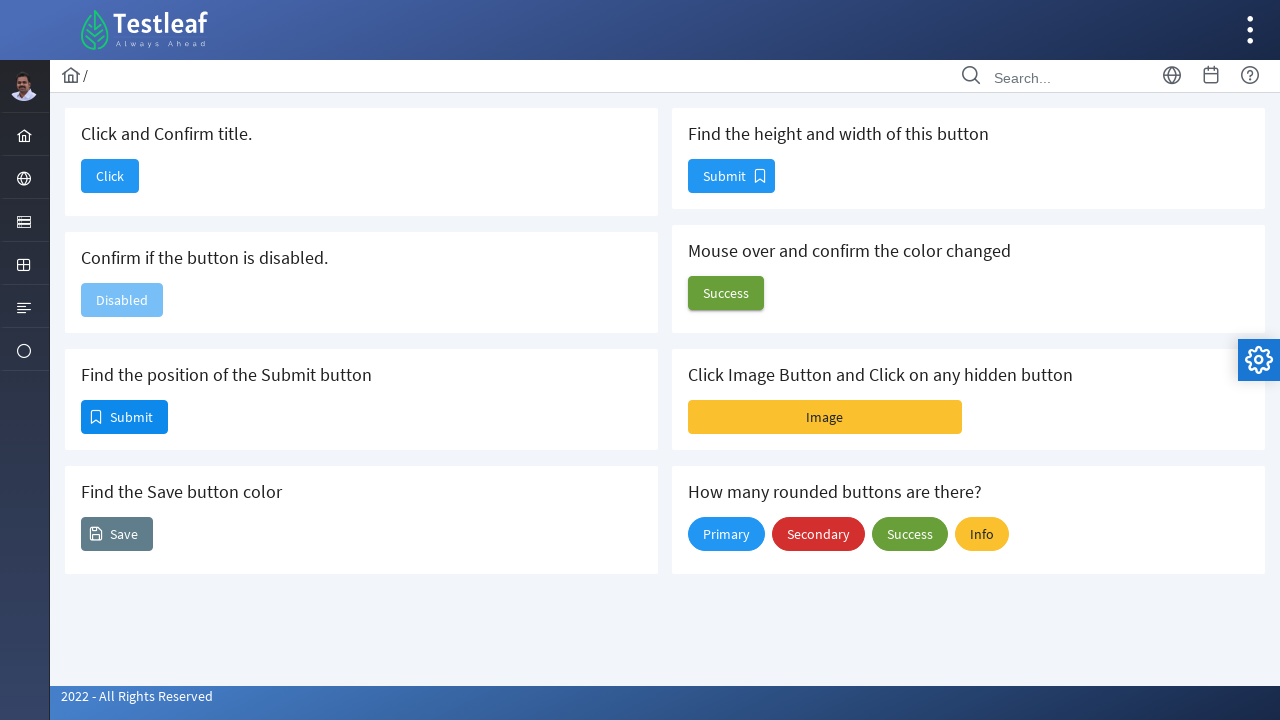

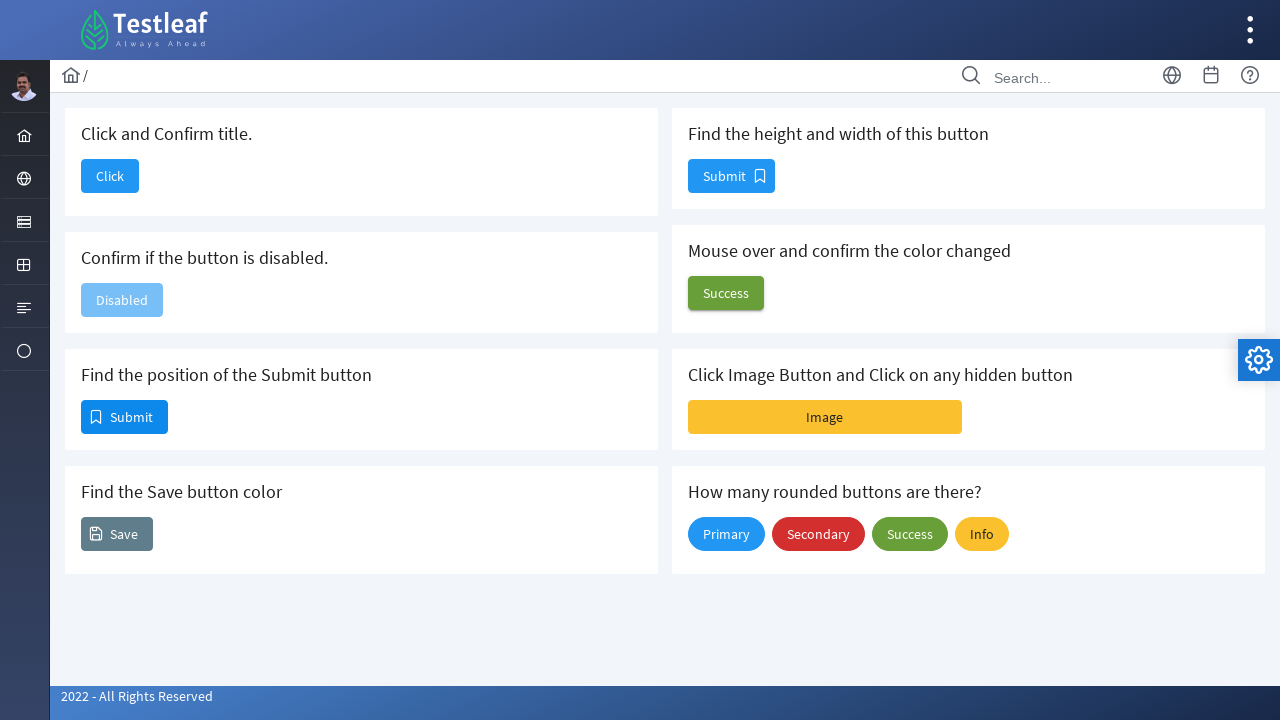